Tests form input functionality by filling first name and last name fields, then clearing the first name field

Starting URL: https://www-archive.mozilla.org/projects/ui/accessibility/unix/testcase/html/

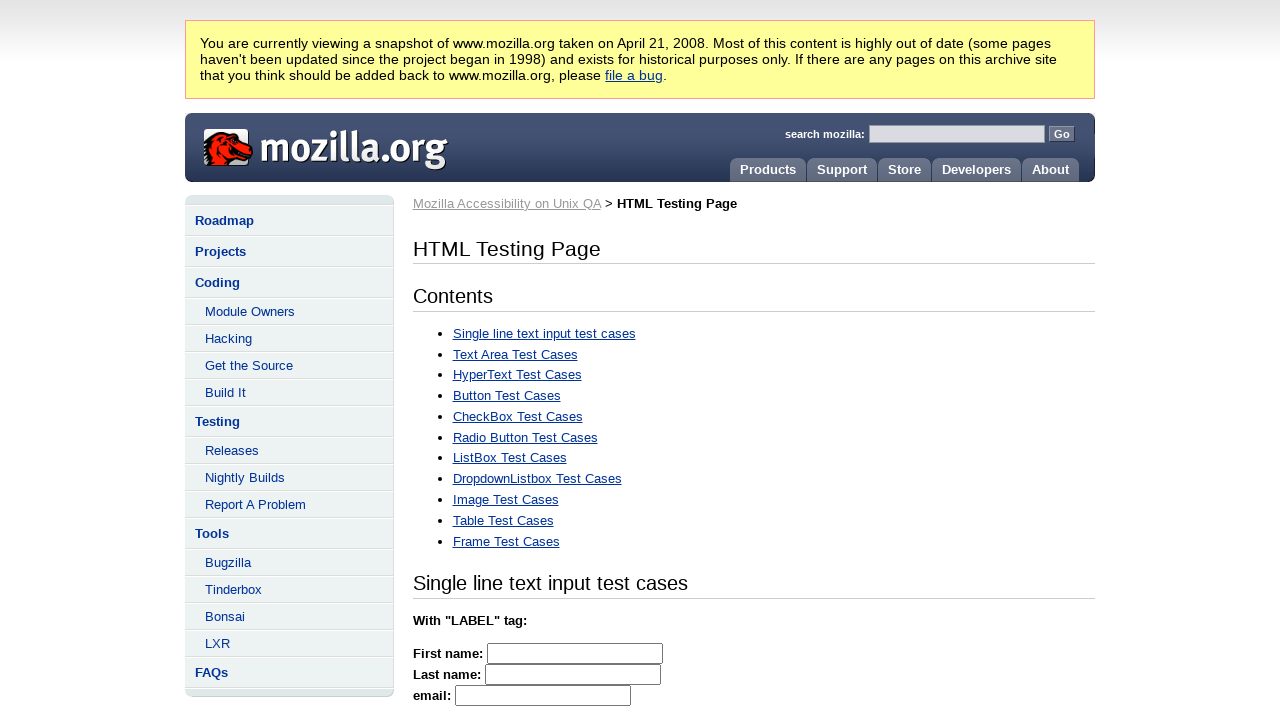

Filled first name field with 'DaNa' on #firstname
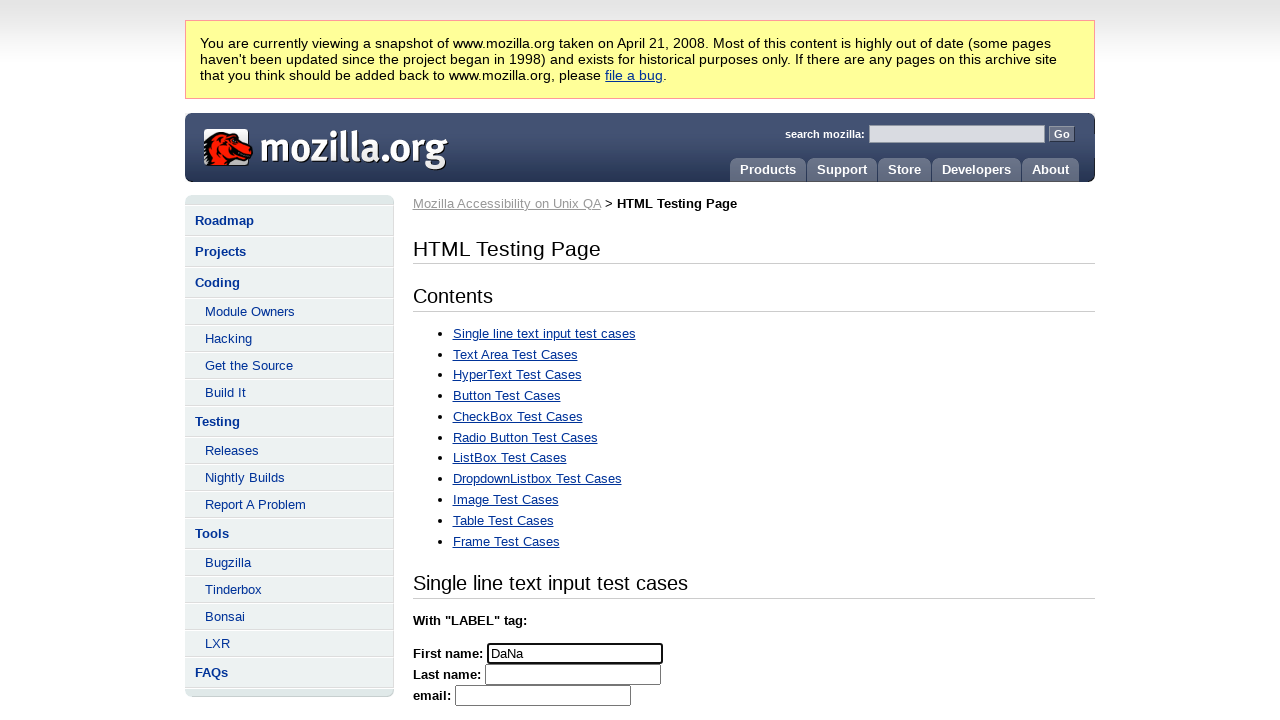

Filled last name field with 'Didi' on #lastname
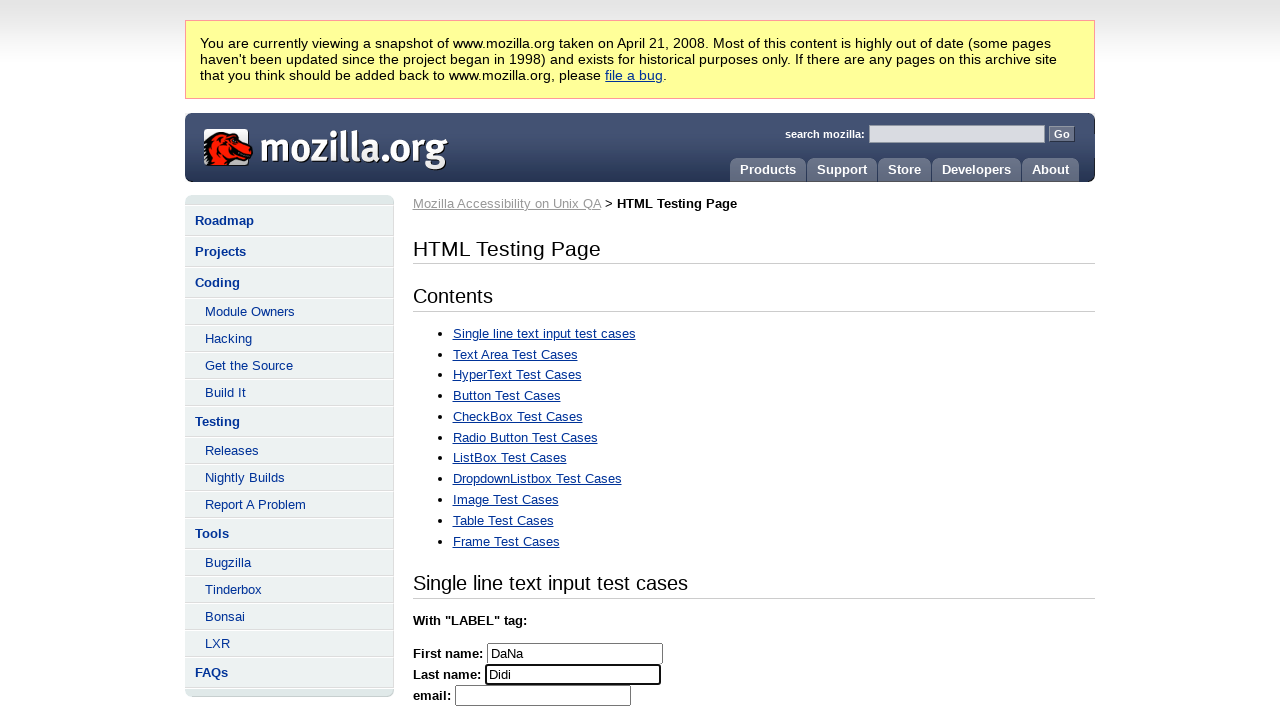

Cleared first name field on #firstname
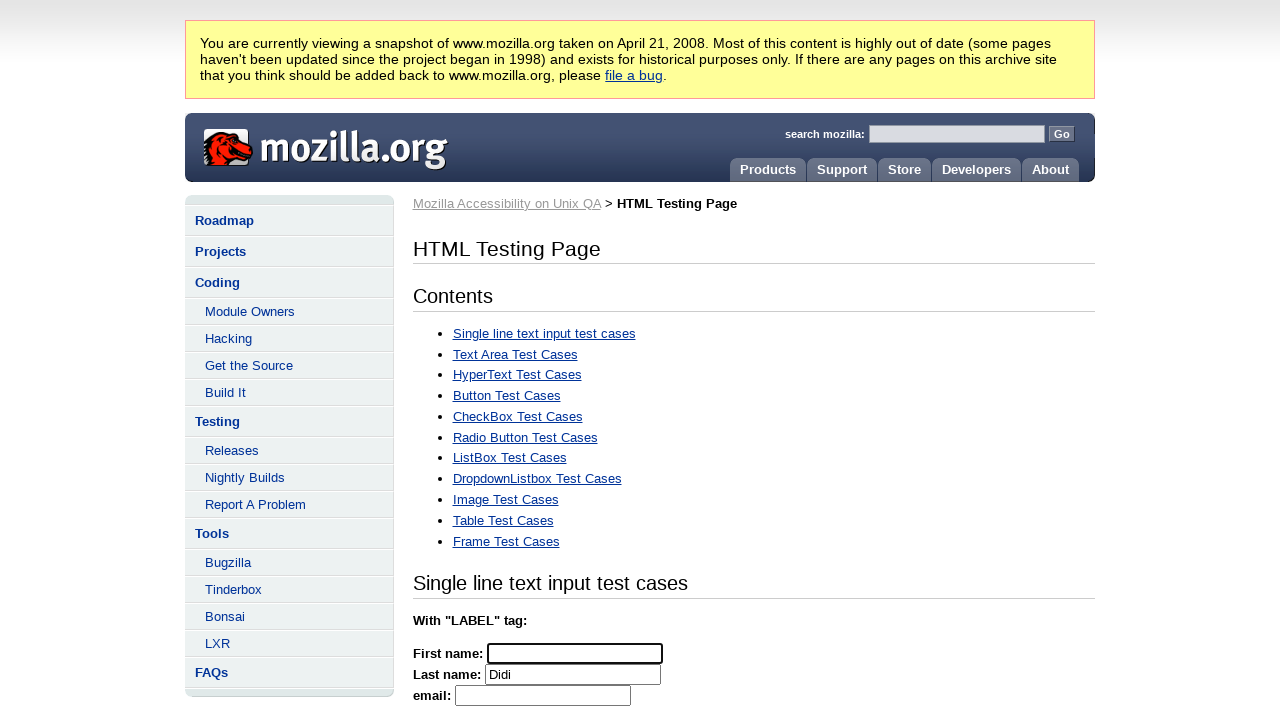

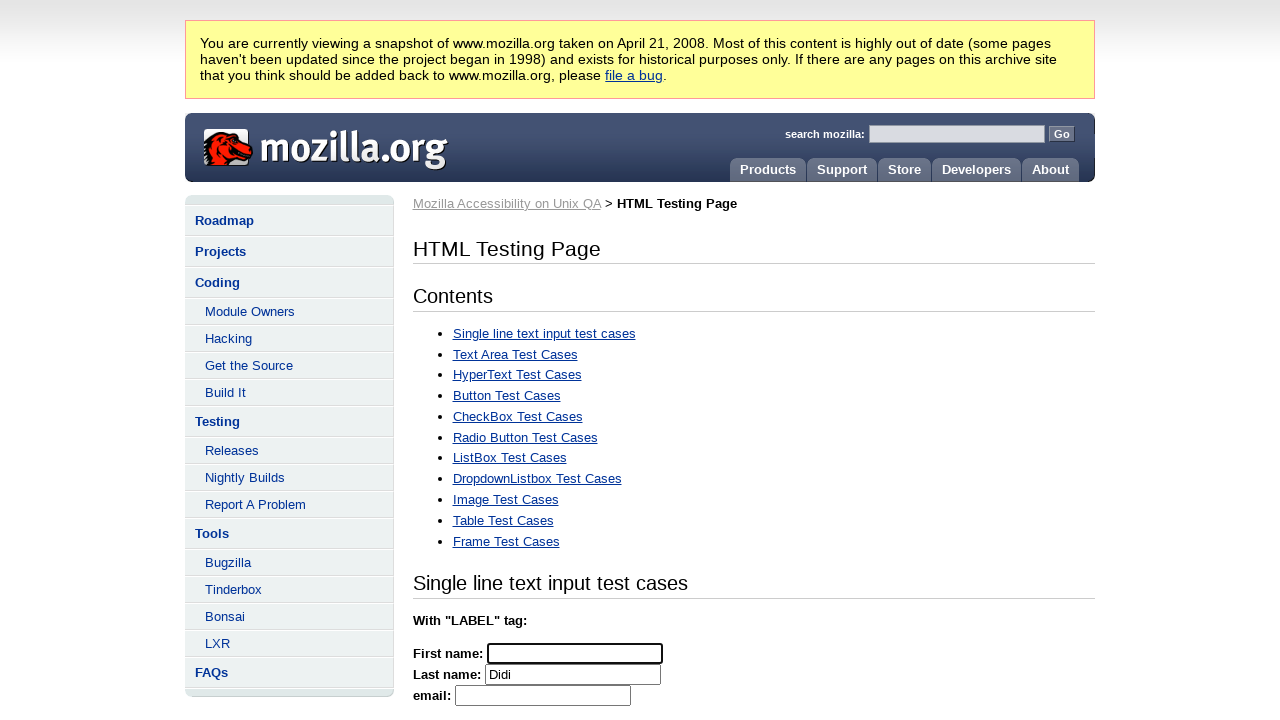